Navigates to the AARP Medicare Plans website and waits for the page to load

Starting URL: https://www.aarpmedicareplans.com/

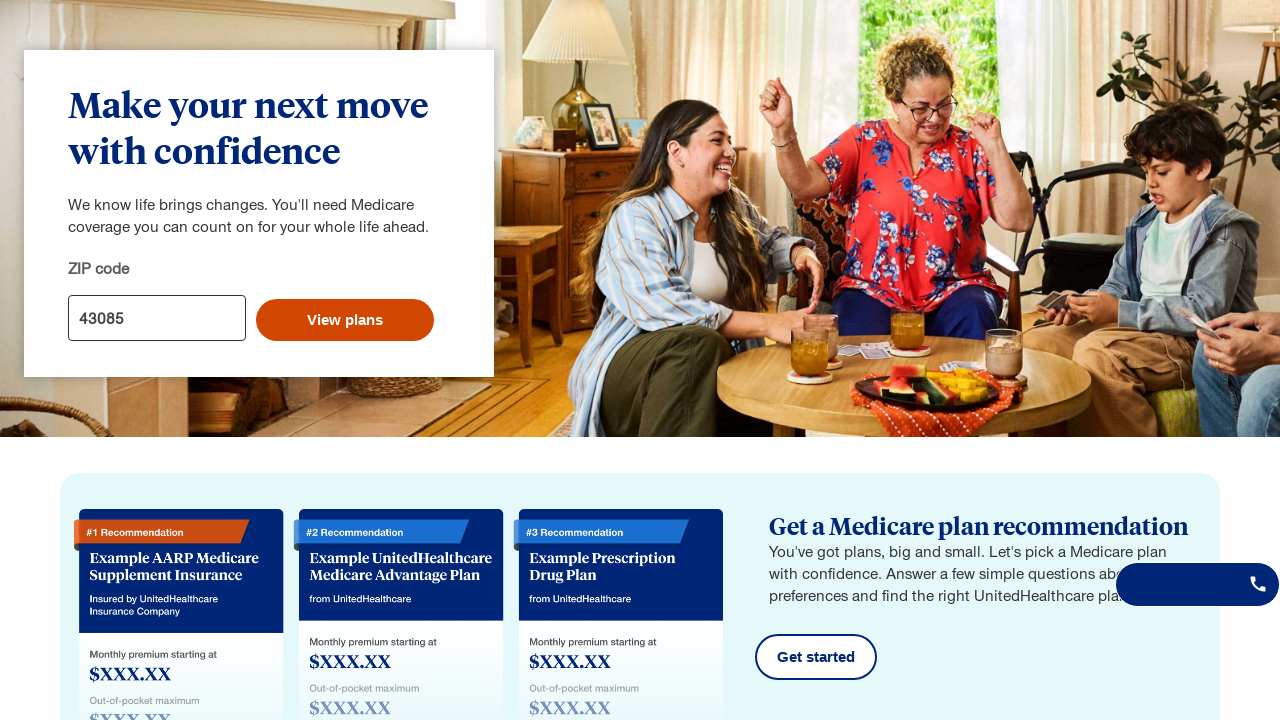

AARP Medicare Plans website fully loaded with networkidle state
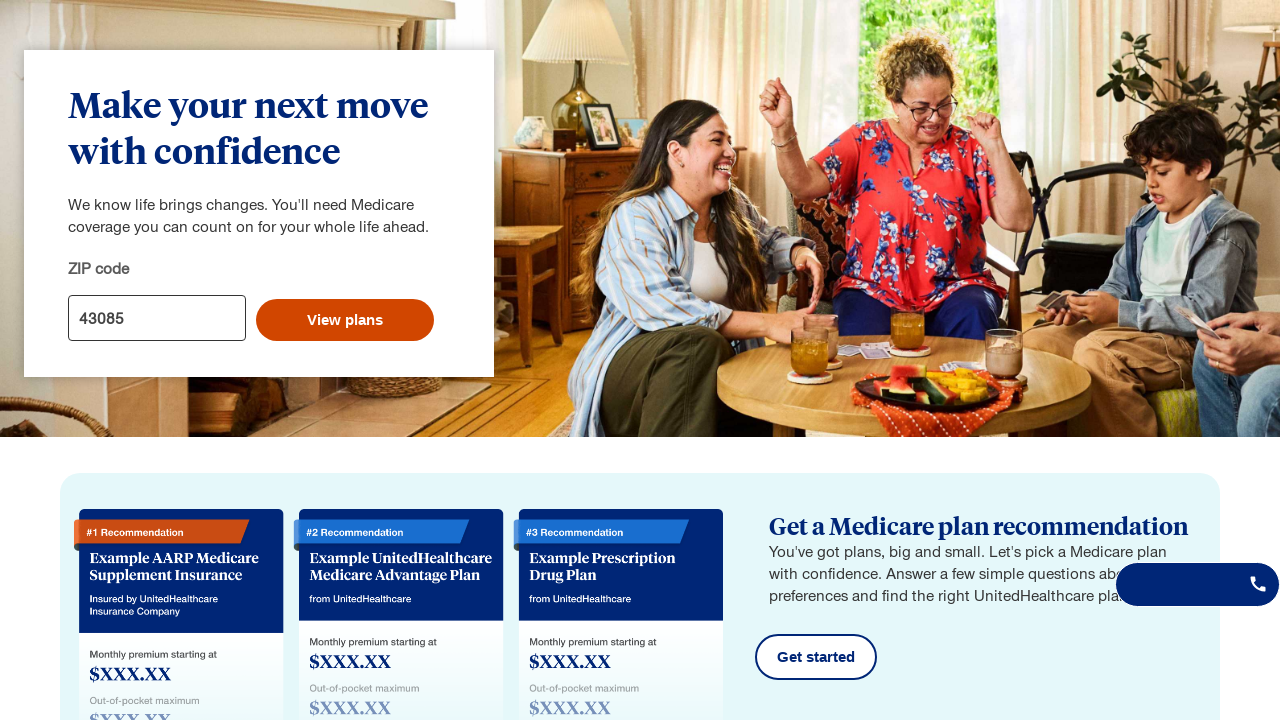

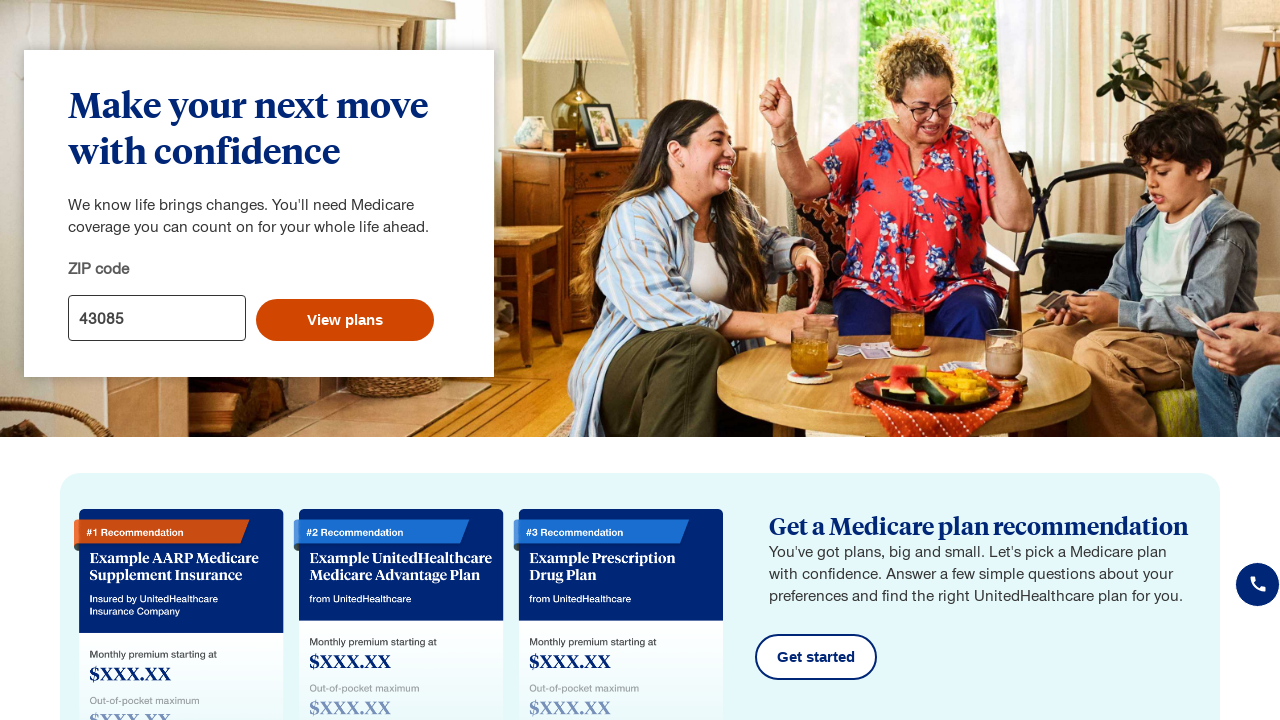